Tests checkbox functionality by ensuring both checkboxes are selected, clicking them if they are not already checked

Starting URL: https://the-internet.herokuapp.com/checkboxes

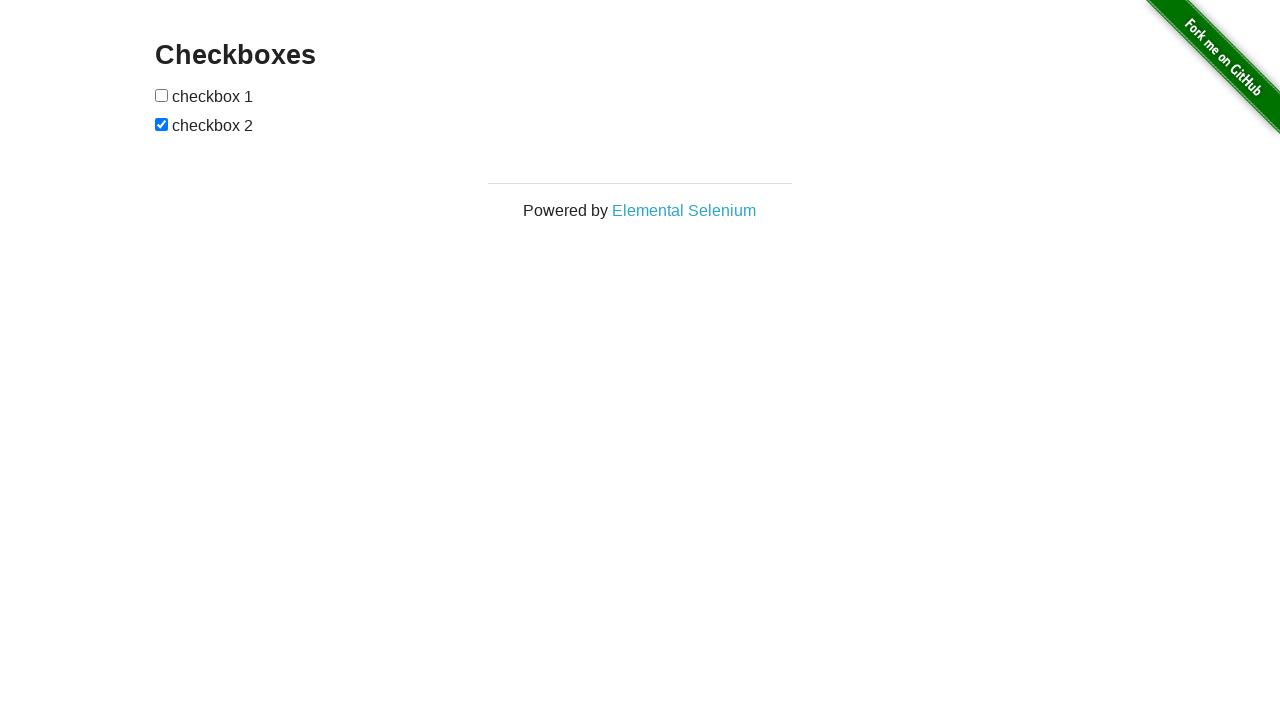

Located first checkbox element
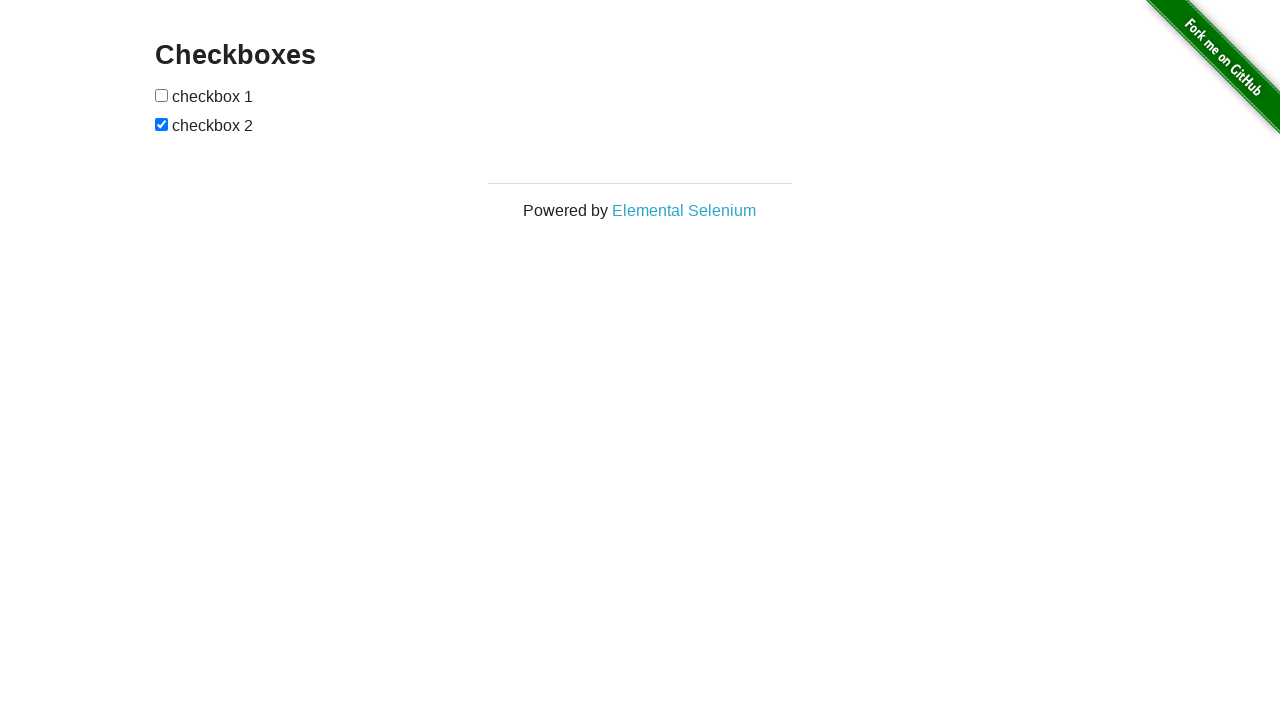

Located second checkbox element
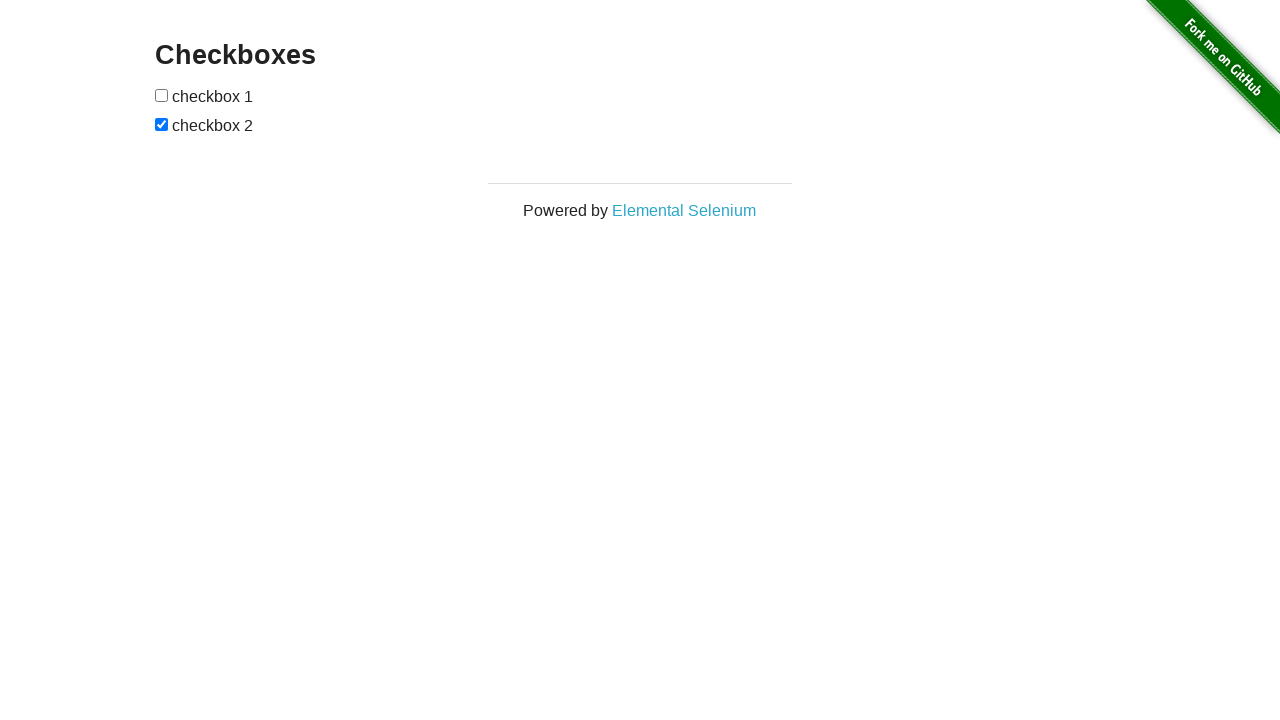

Checked if first checkbox is selected
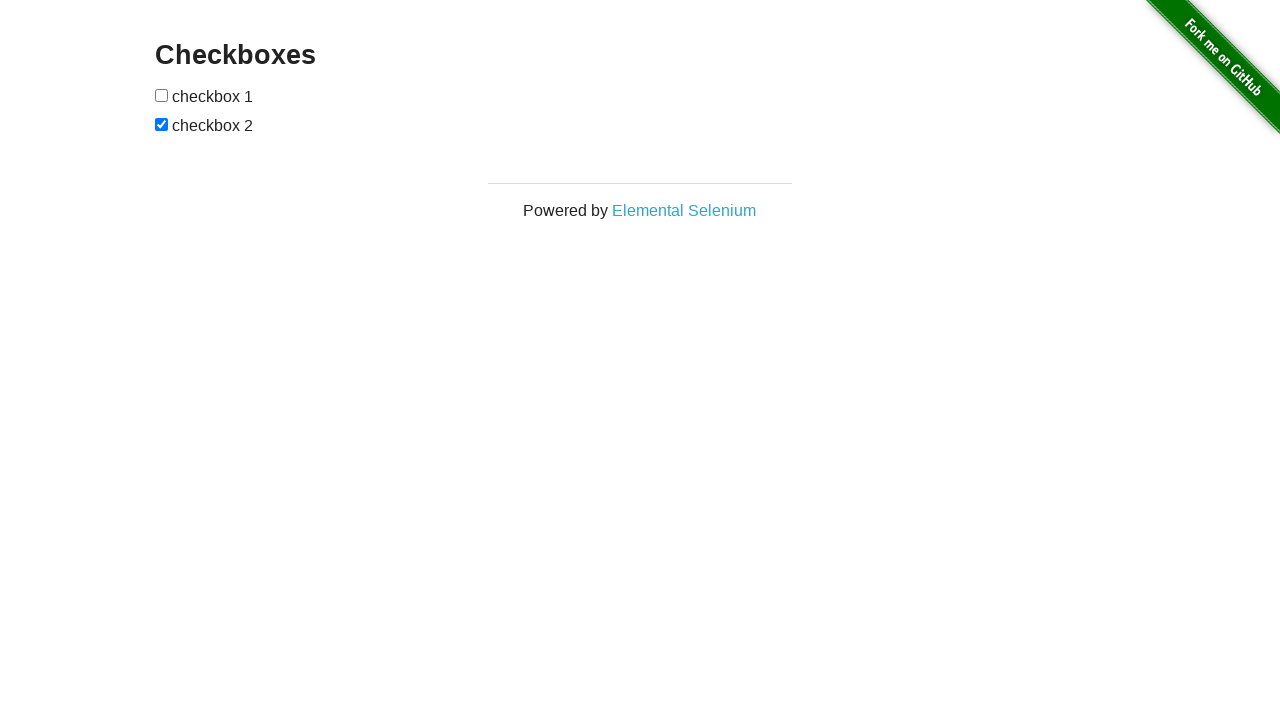

Clicked first checkbox to select it at (162, 95) on xpath=(//input[@type='checkbox'])[1]
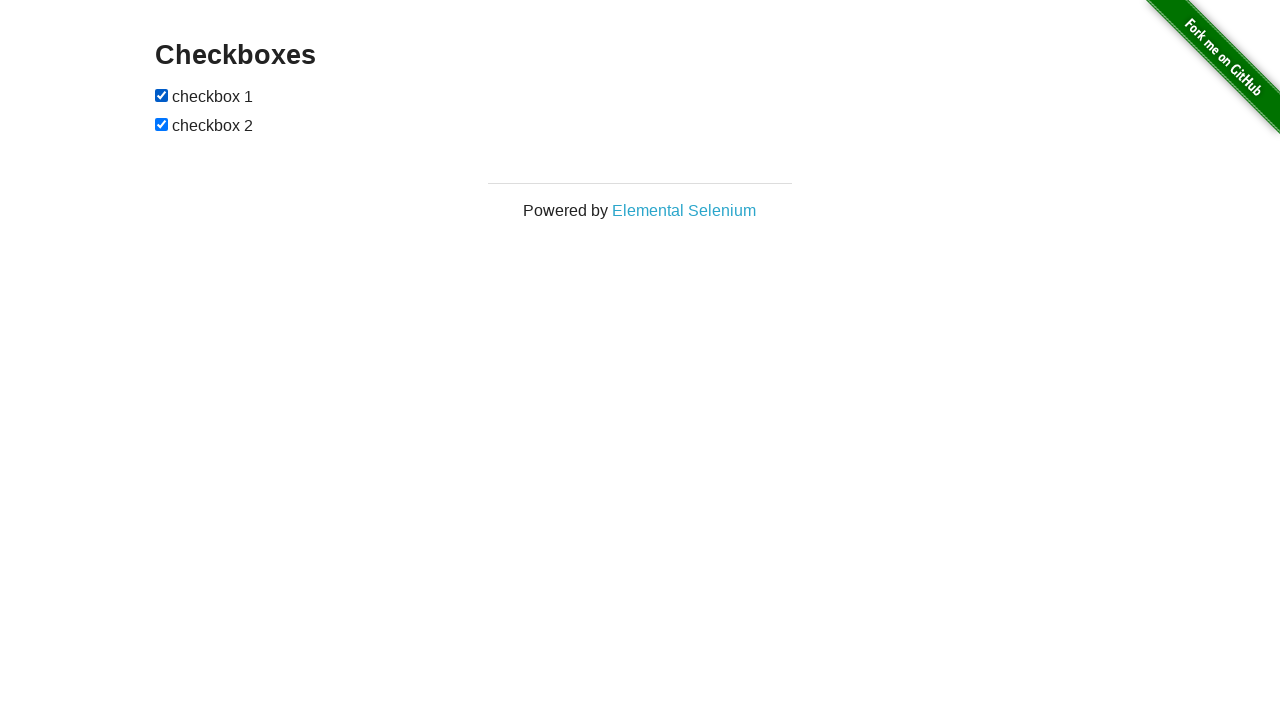

Second checkbox is already selected
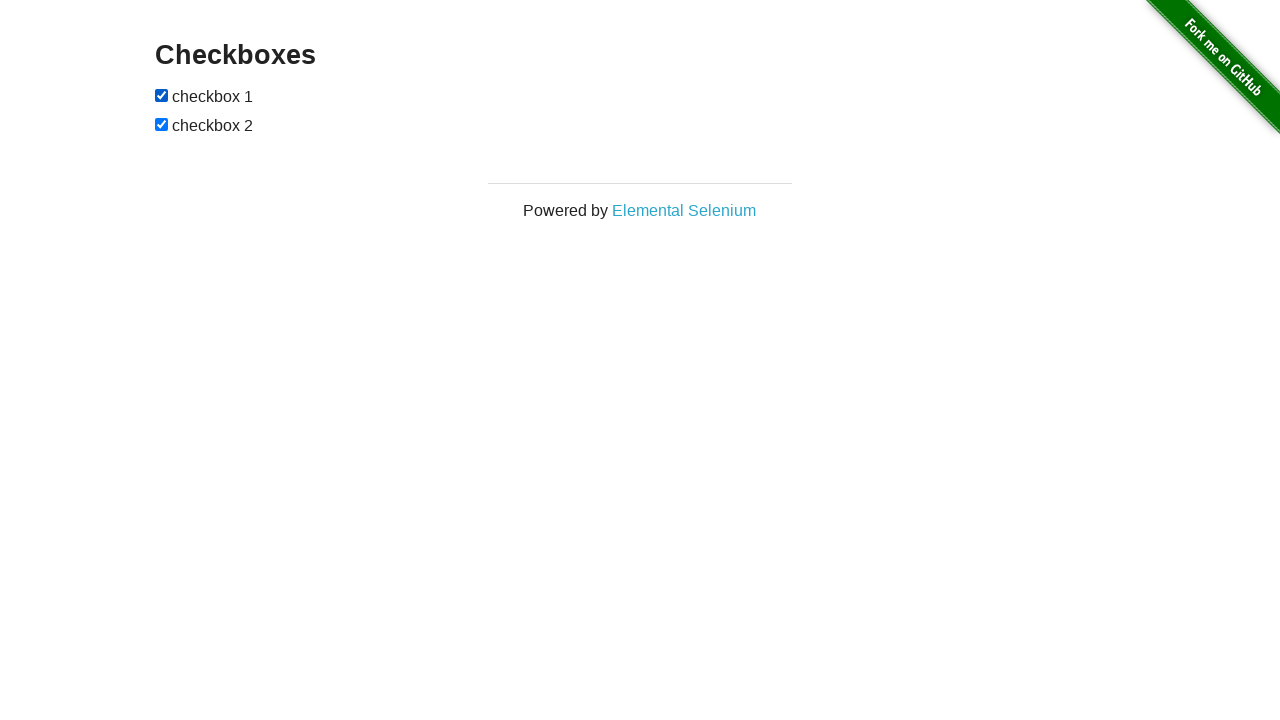

Verified first checkbox is selected
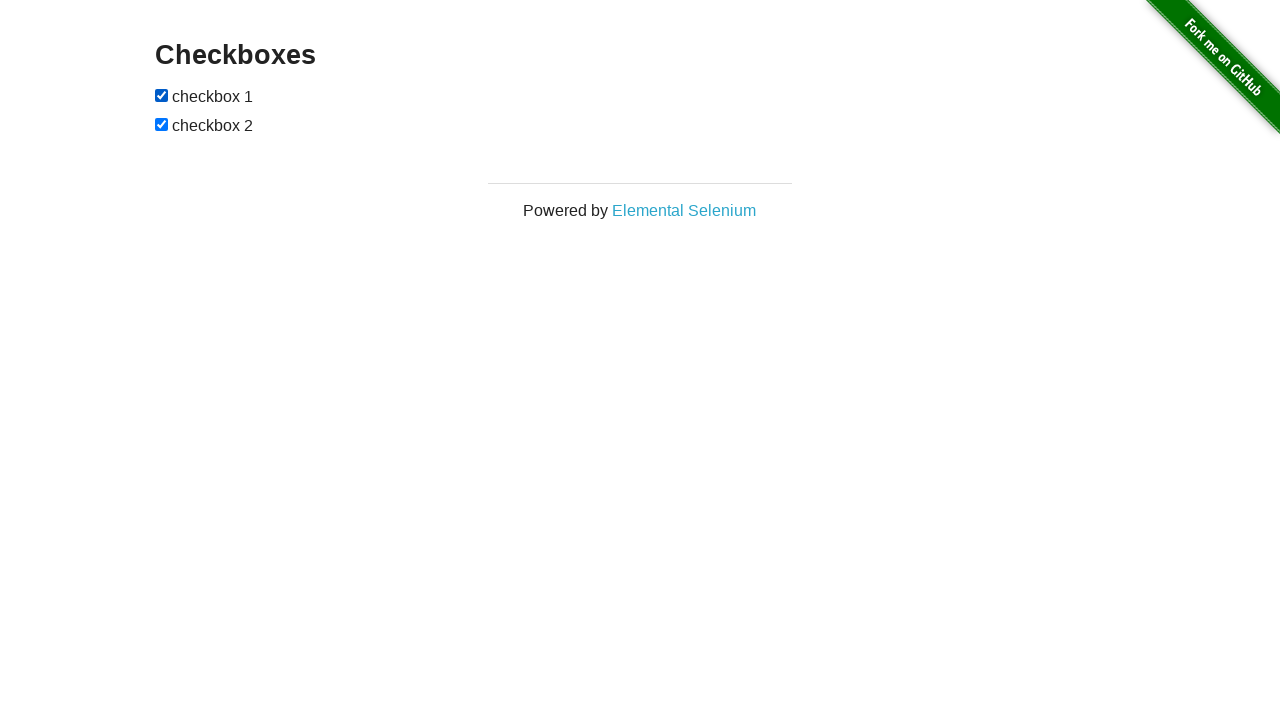

Verified second checkbox is selected
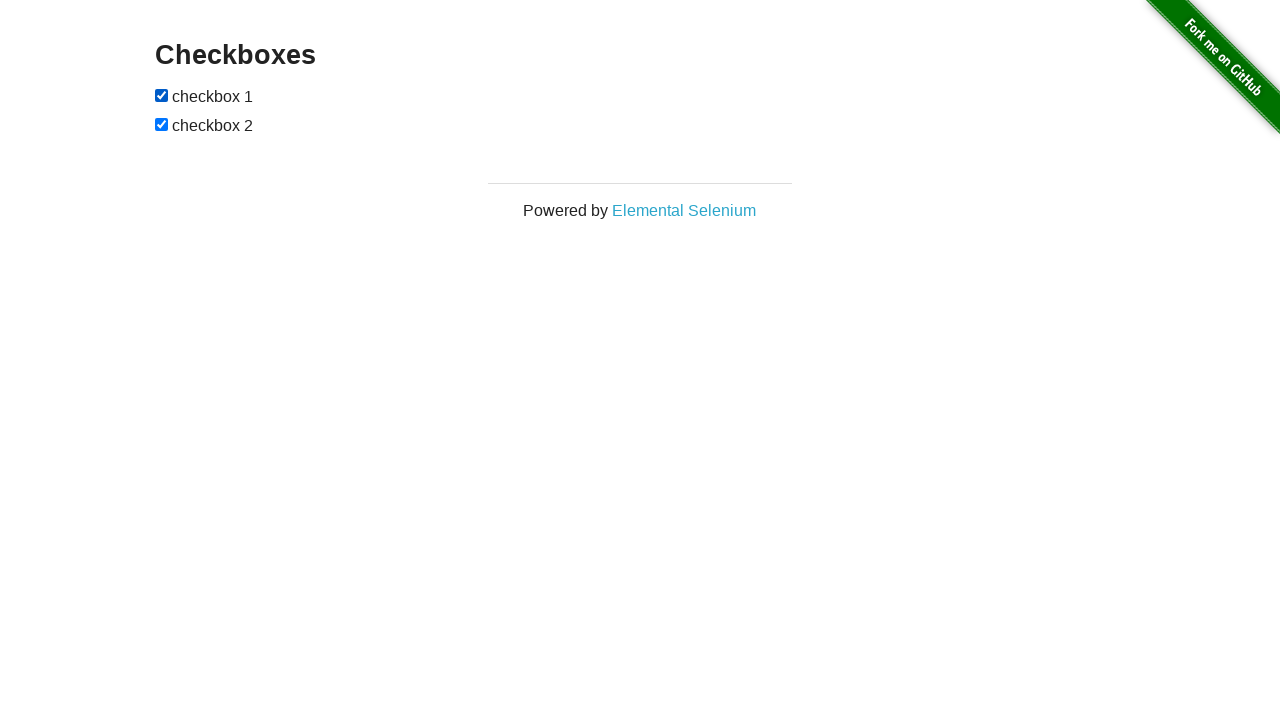

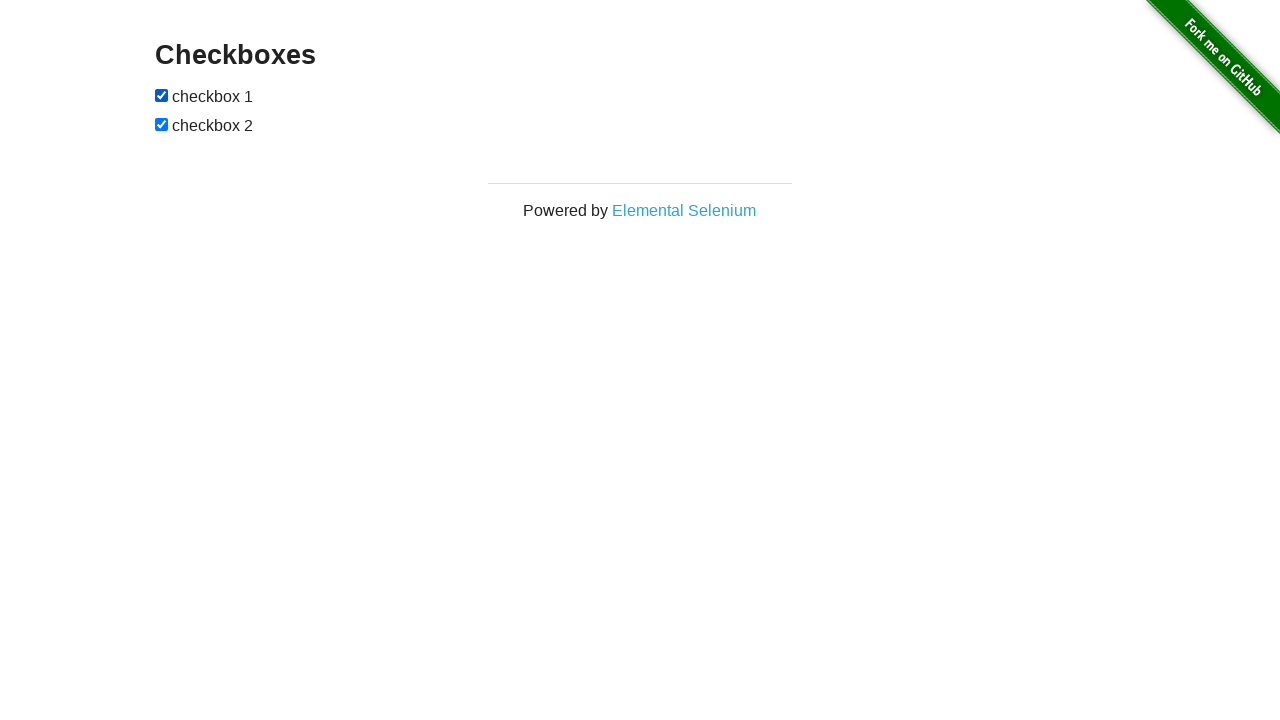